Tests navigation to autocomplete page and verifies the page heading displays "Autocomplete"

Starting URL: https://formy-project.herokuapp.com

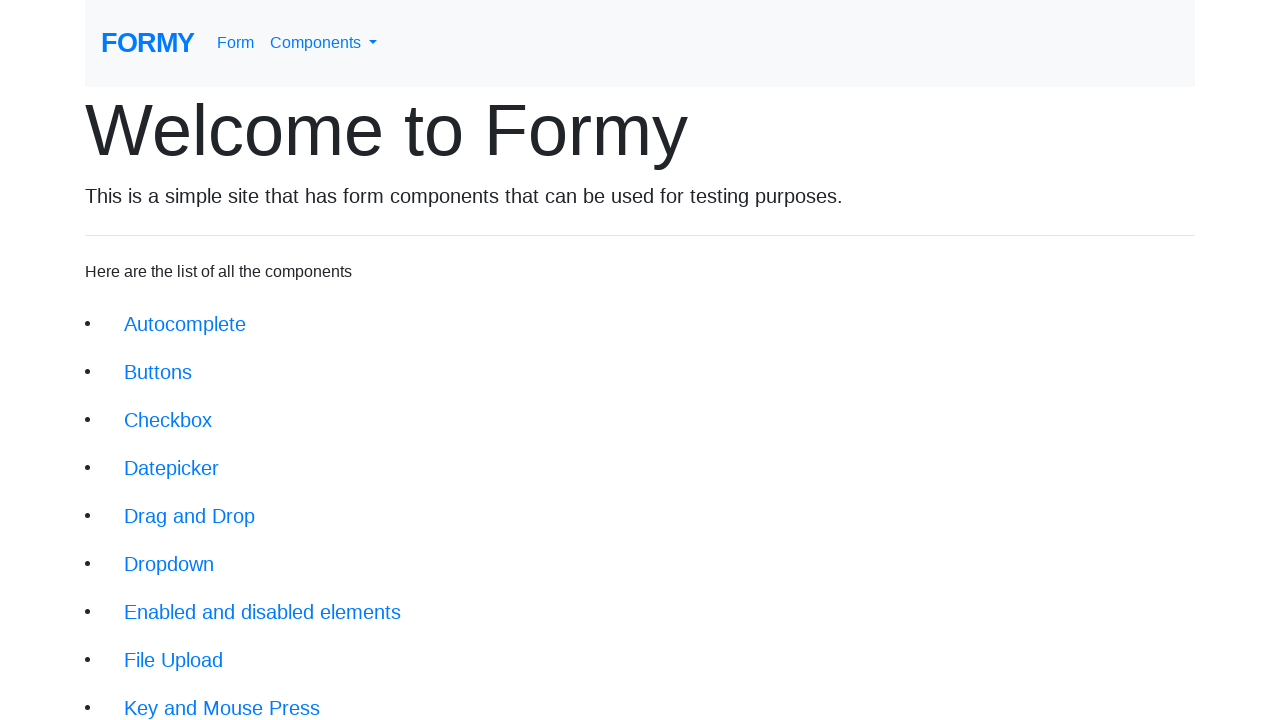

Clicked on autocomplete link at (185, 324) on xpath=//li/a[@href='/autocomplete']
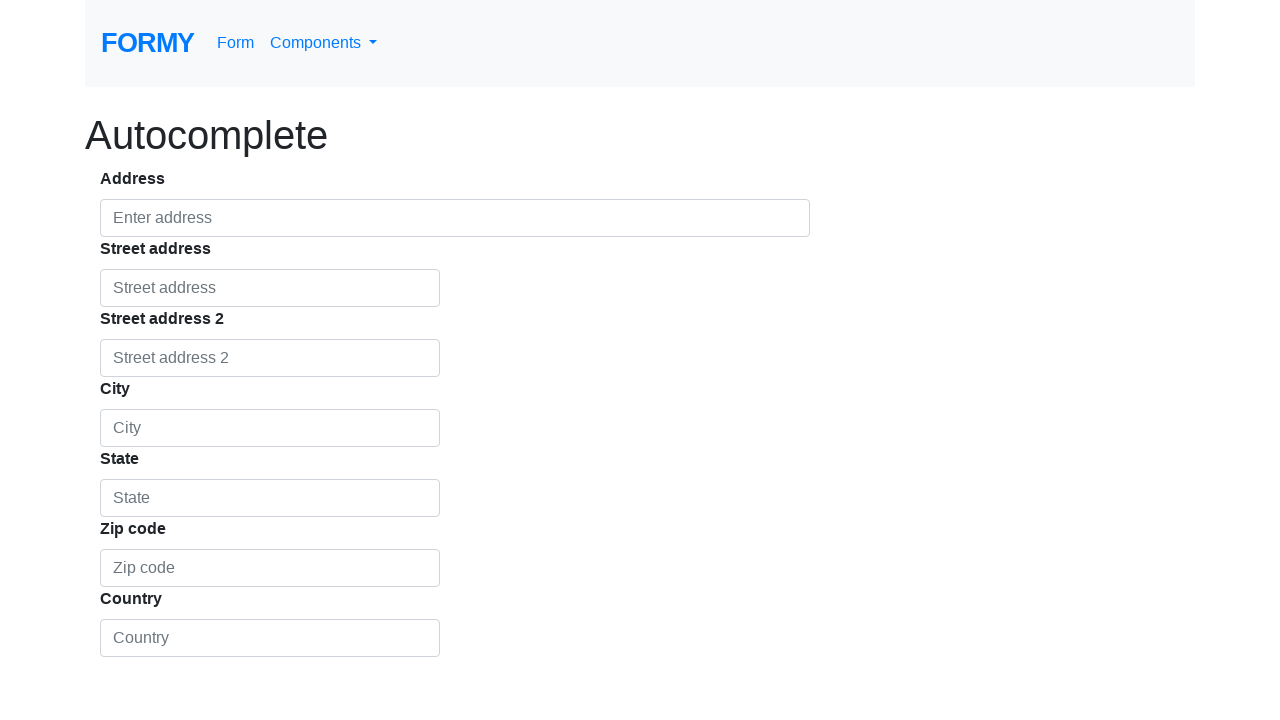

Autocomplete page loaded and heading element is visible
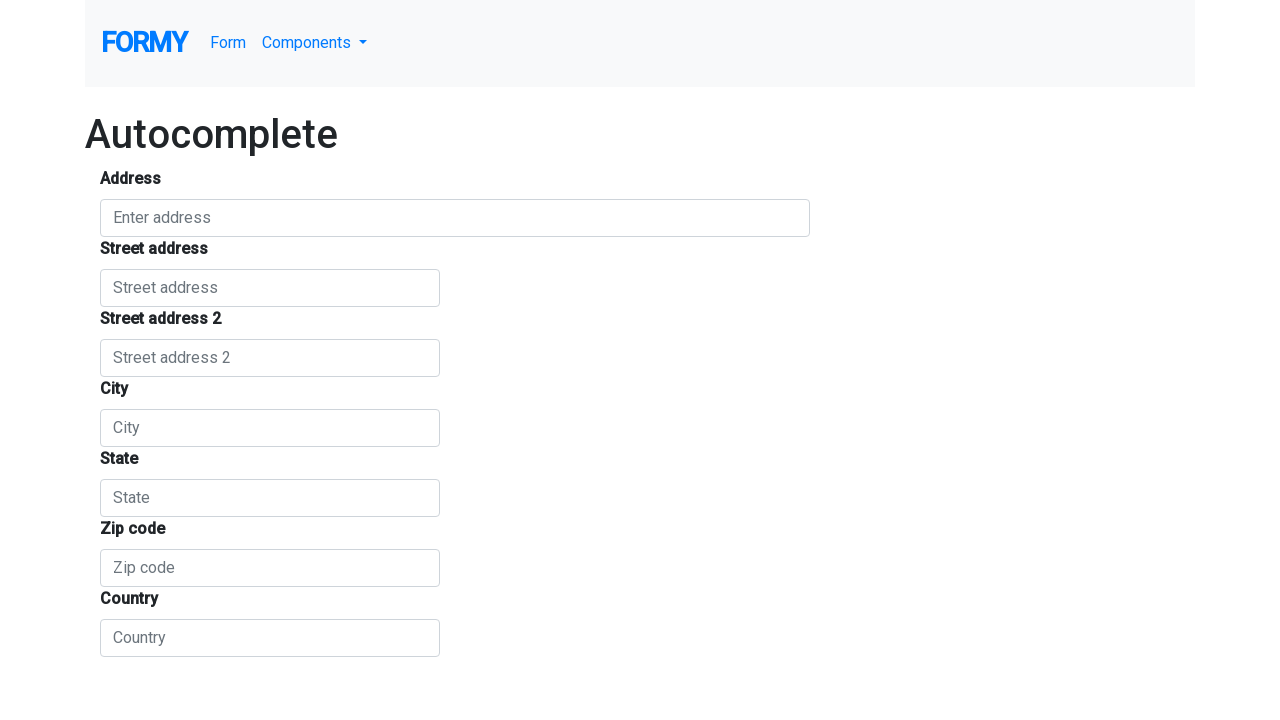

Verified page heading displays 'Autocomplete'
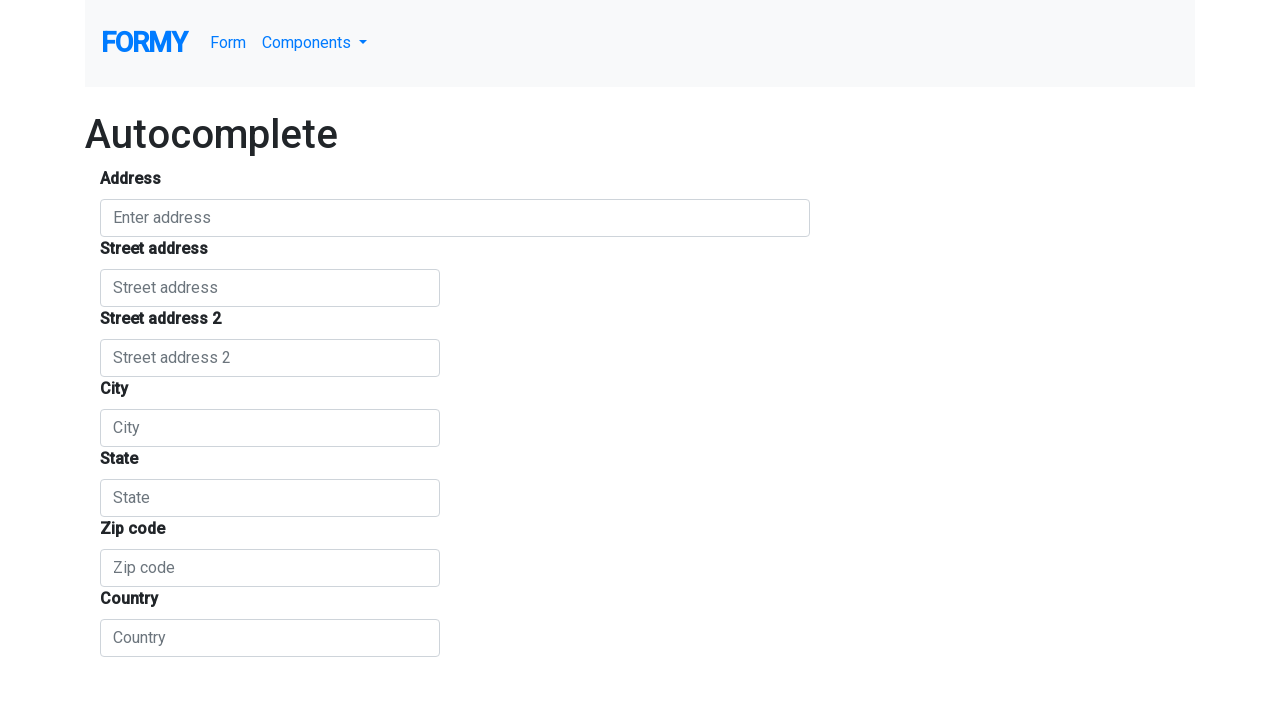

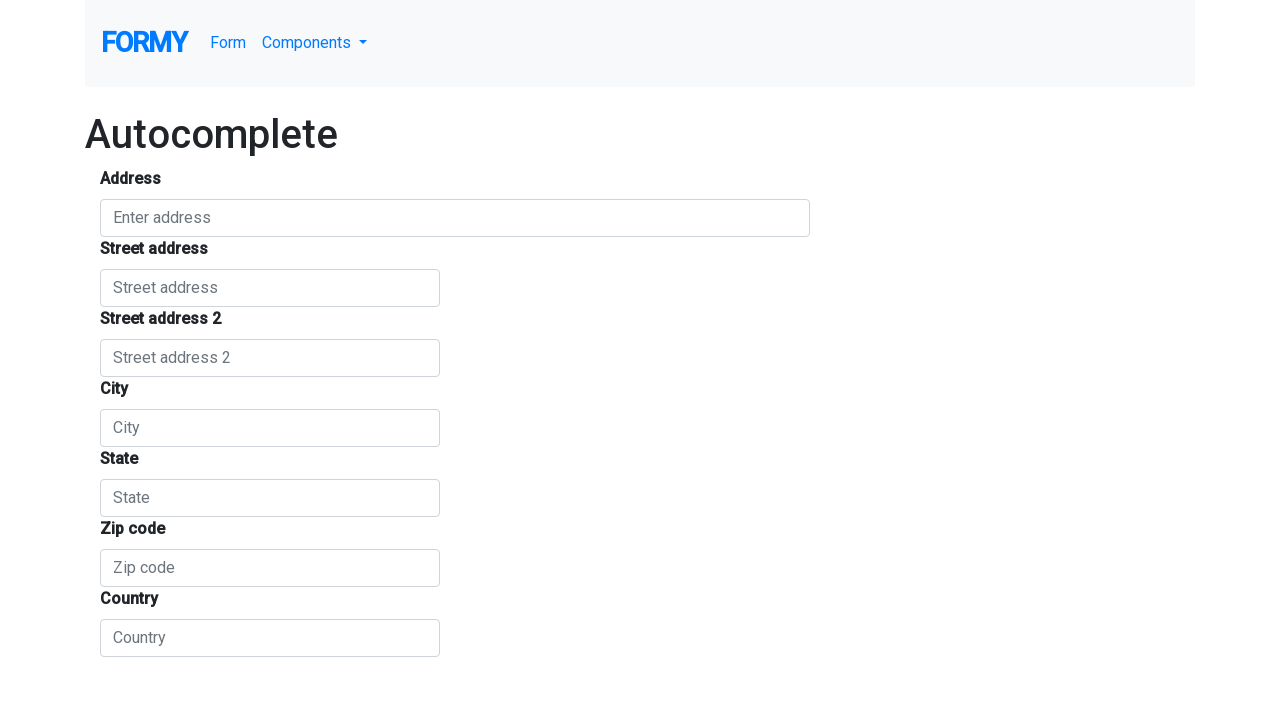